Tests dropdown selection by clicking the Dropdown link and selecting an option by index from a select element

Starting URL: https://practice.cydeo.com/

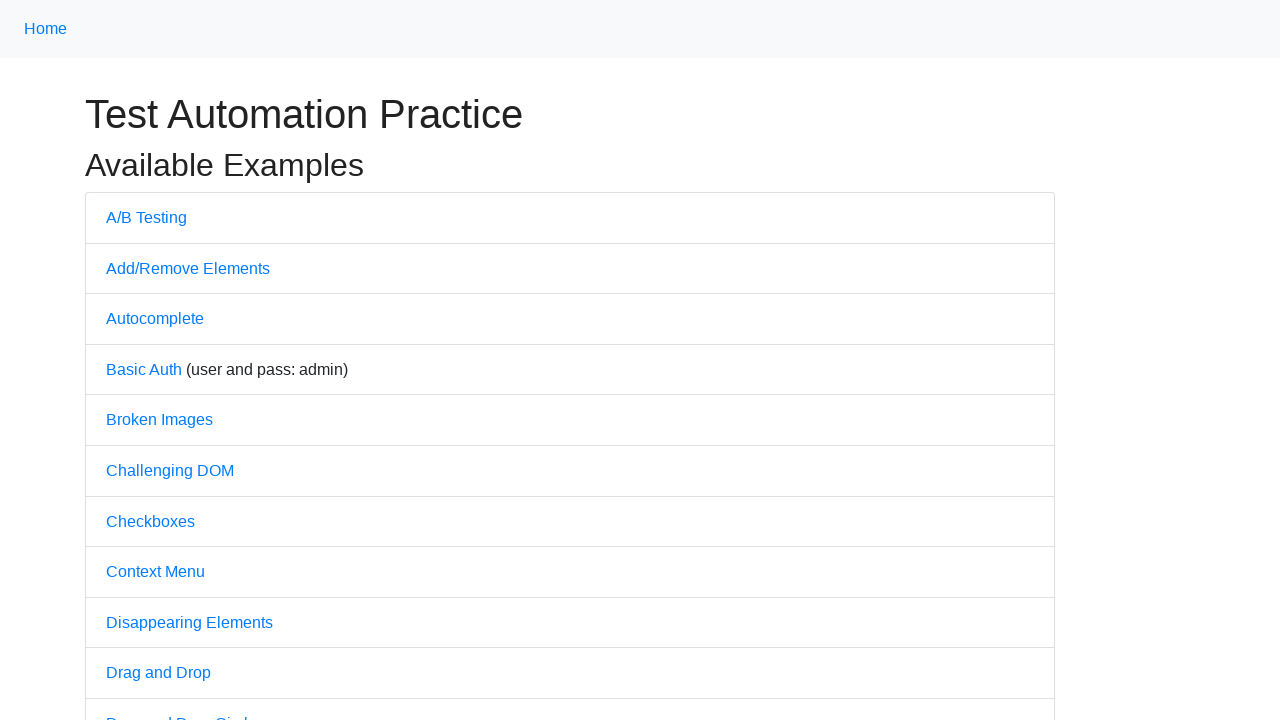

Clicked on Dropdown link at (143, 360) on text='Dropdown'
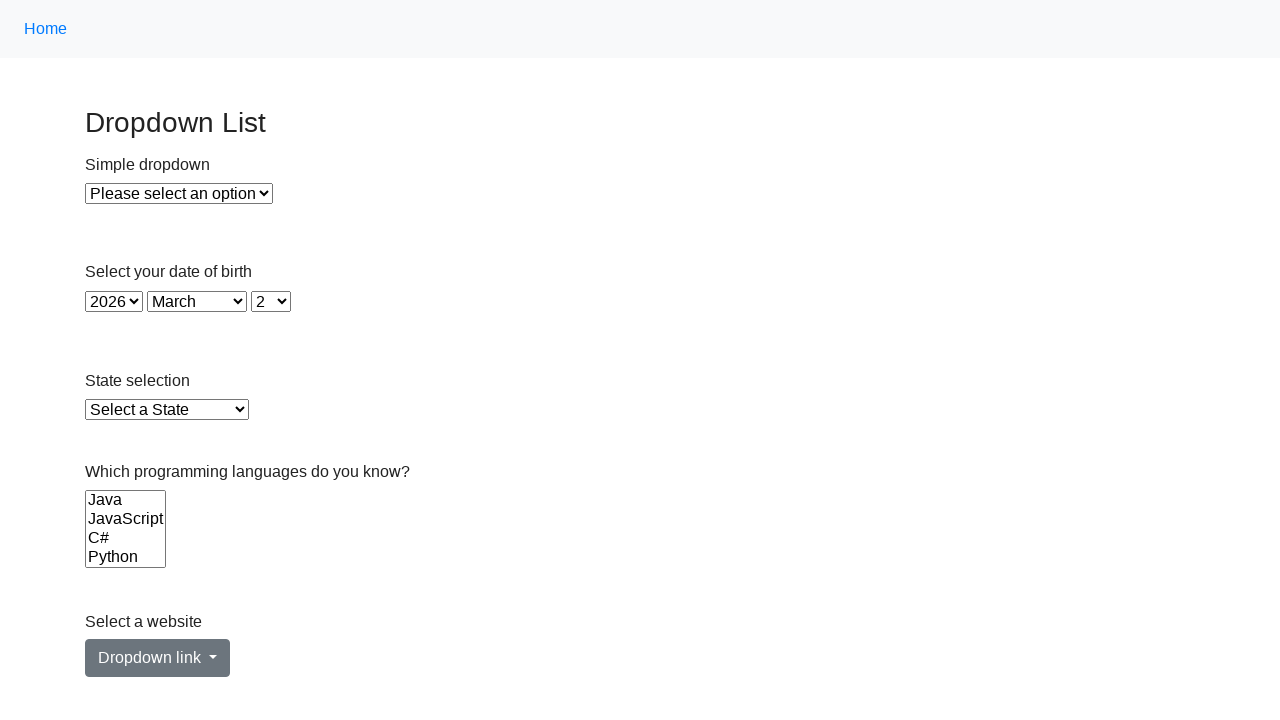

Selected option by index 1 (second option) from dropdown on xpath=//select[@id='dropdown']
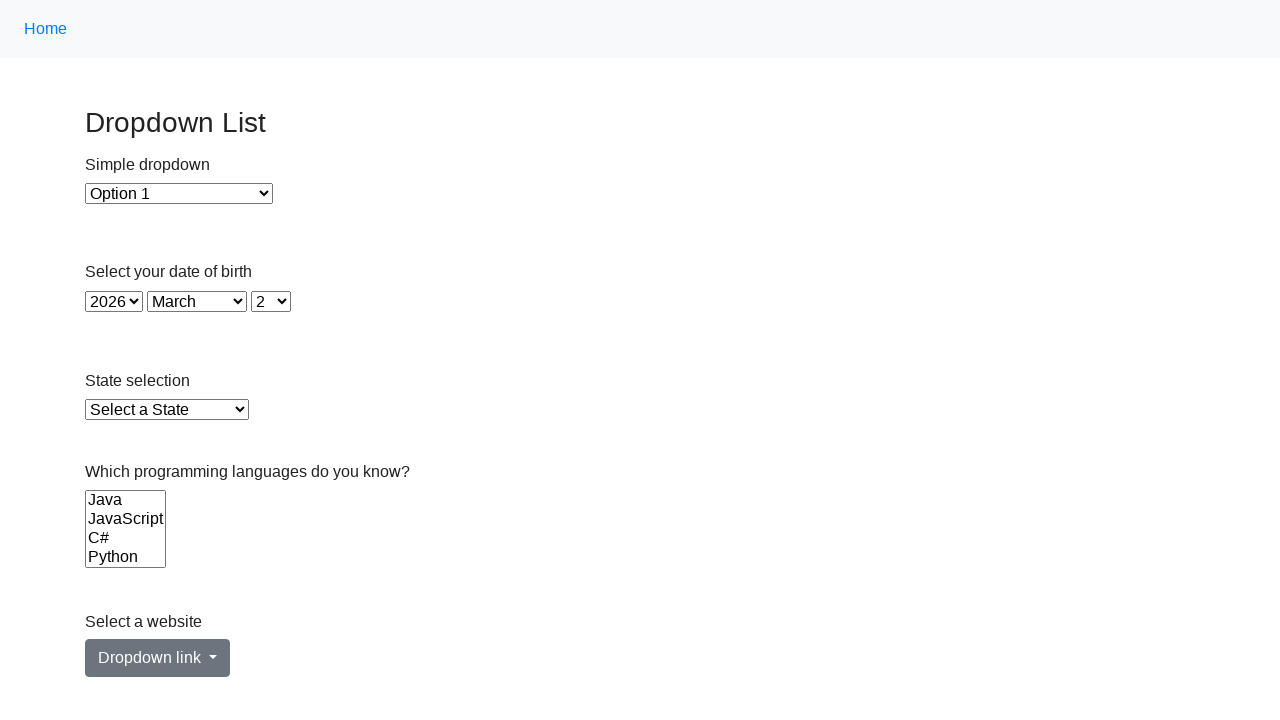

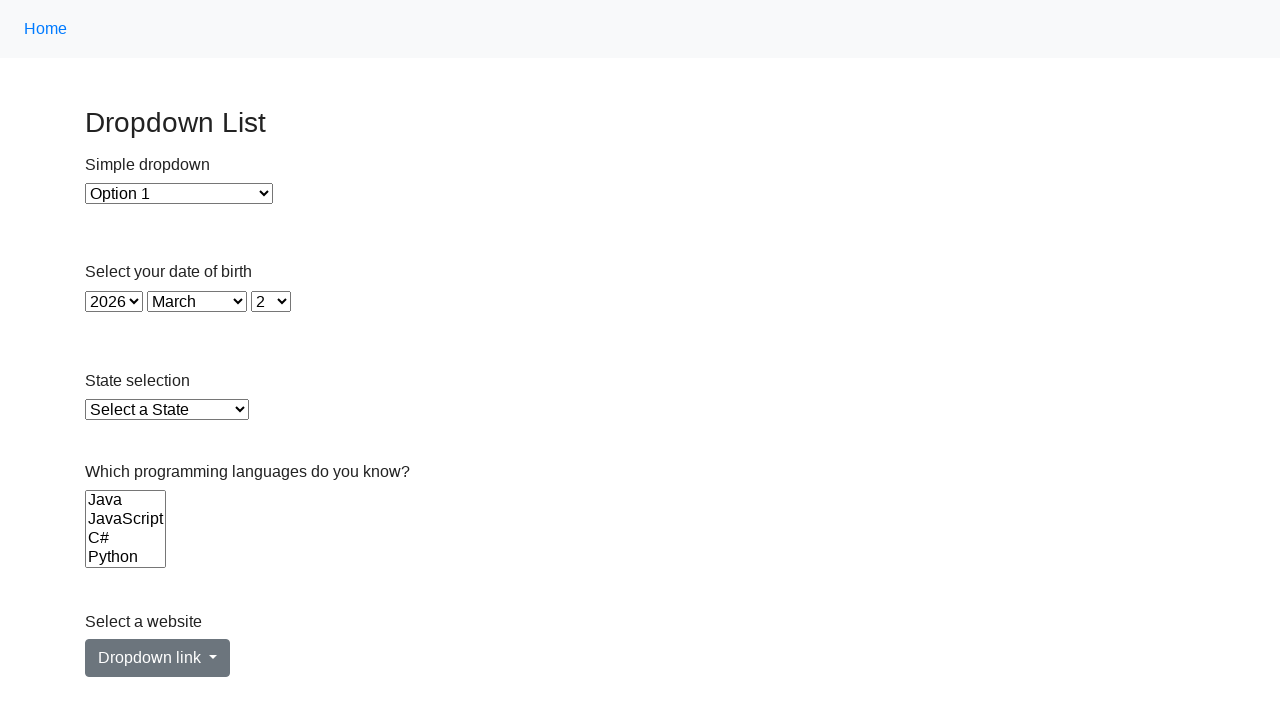